Tests dynamic controls by enabling a disabled text input field and entering text into it

Starting URL: http://the-internet.herokuapp.com/

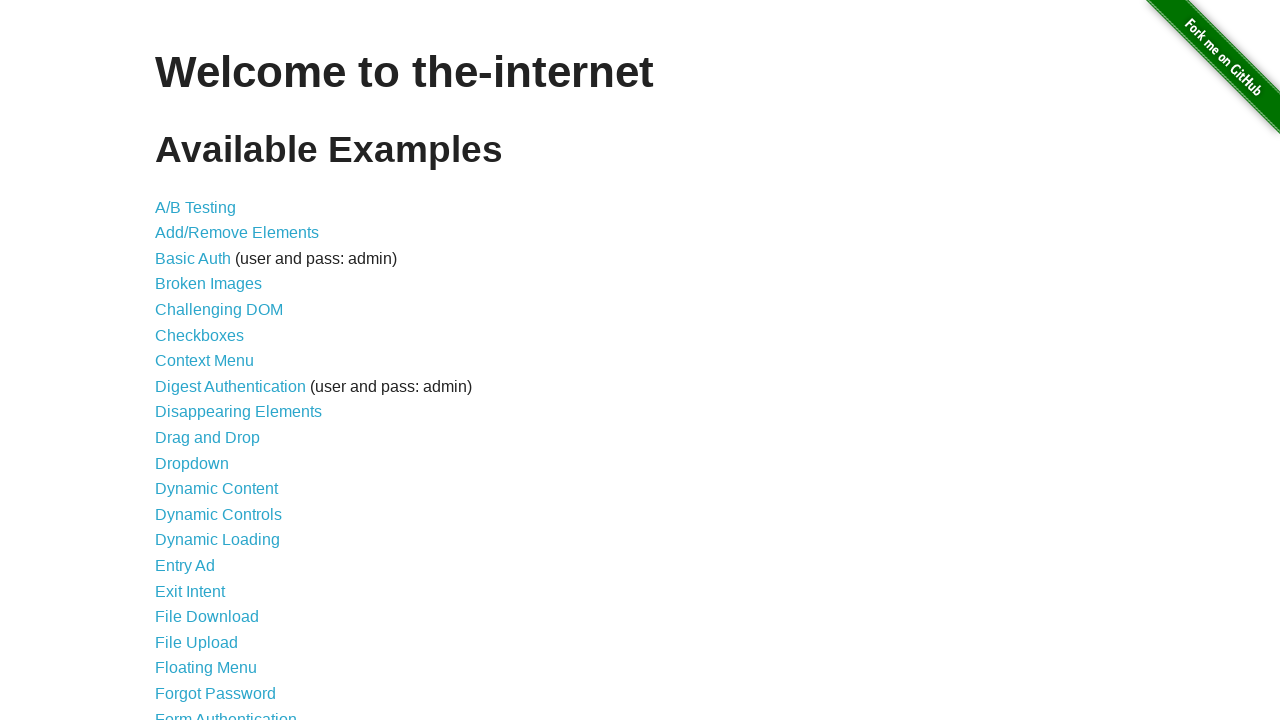

Clicked on Dynamic Controls link at (218, 514) on text='Dynamic Controls'
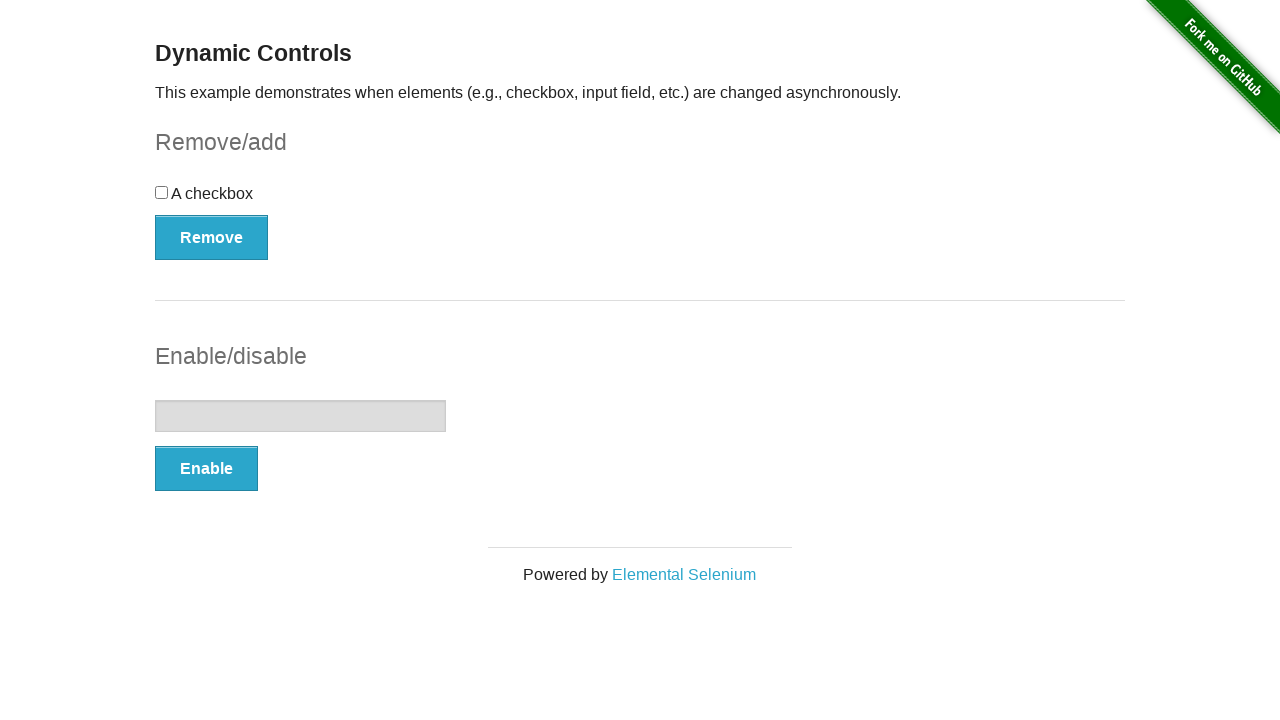

Clicked the Enable/Disable button at (206, 469) on [onclick='swapInput()']
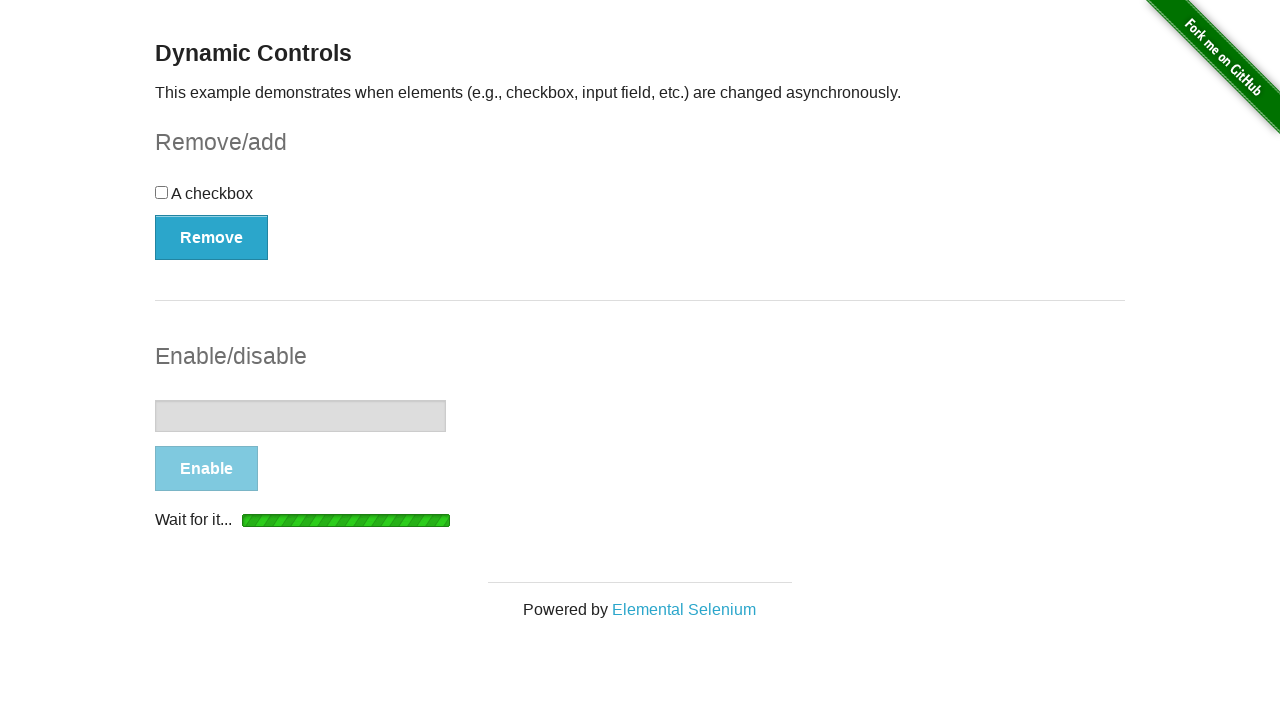

Waited for enable confirmation message to appear
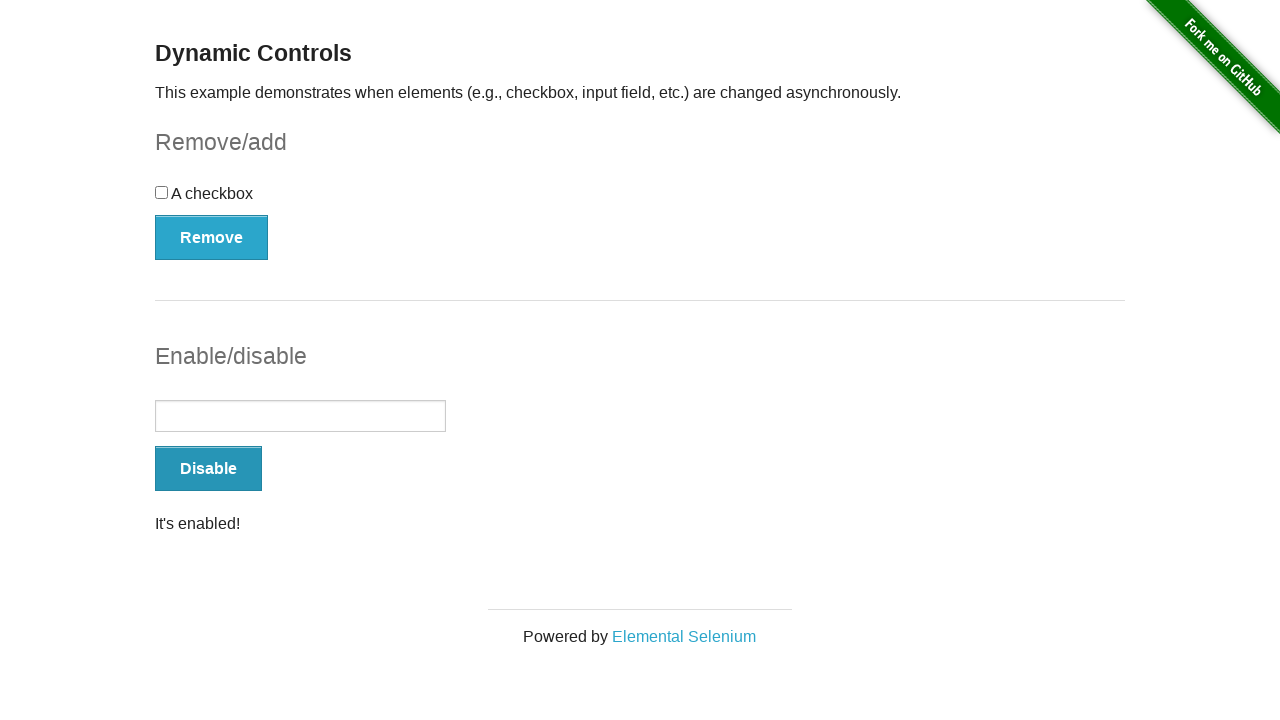

Filled enabled text input field with 'inPut enAbled' on input[type='text']
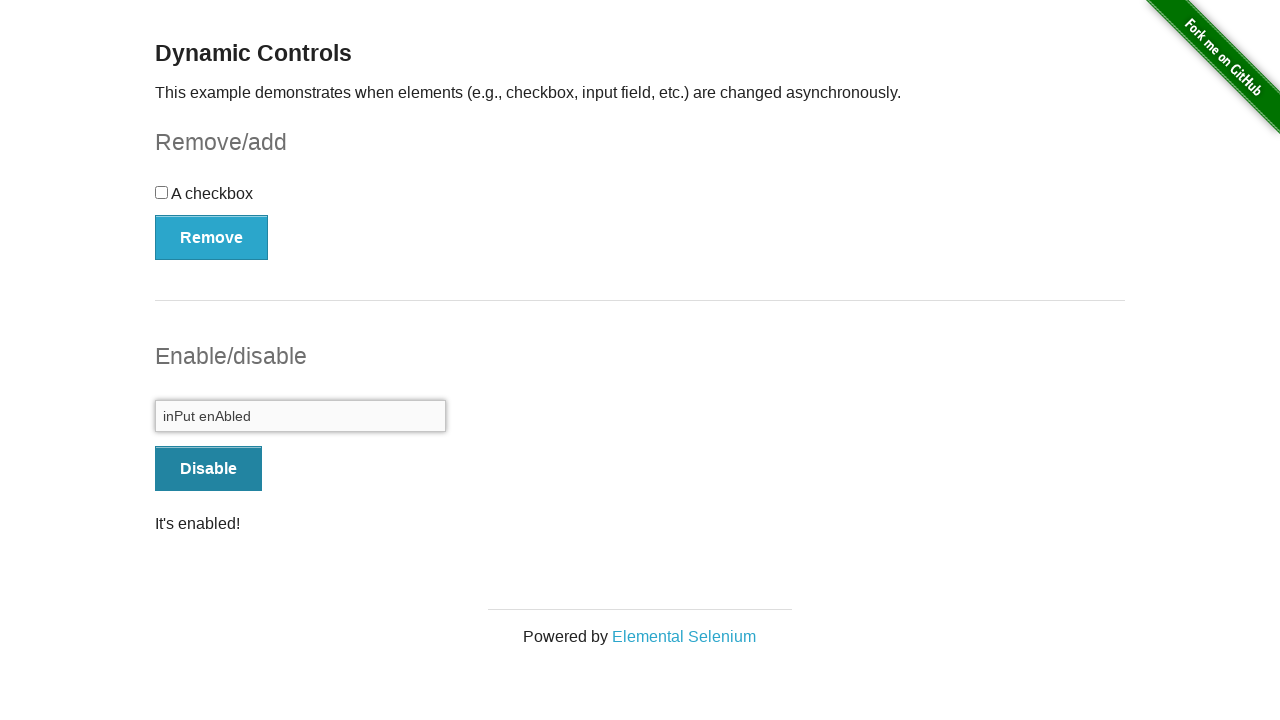

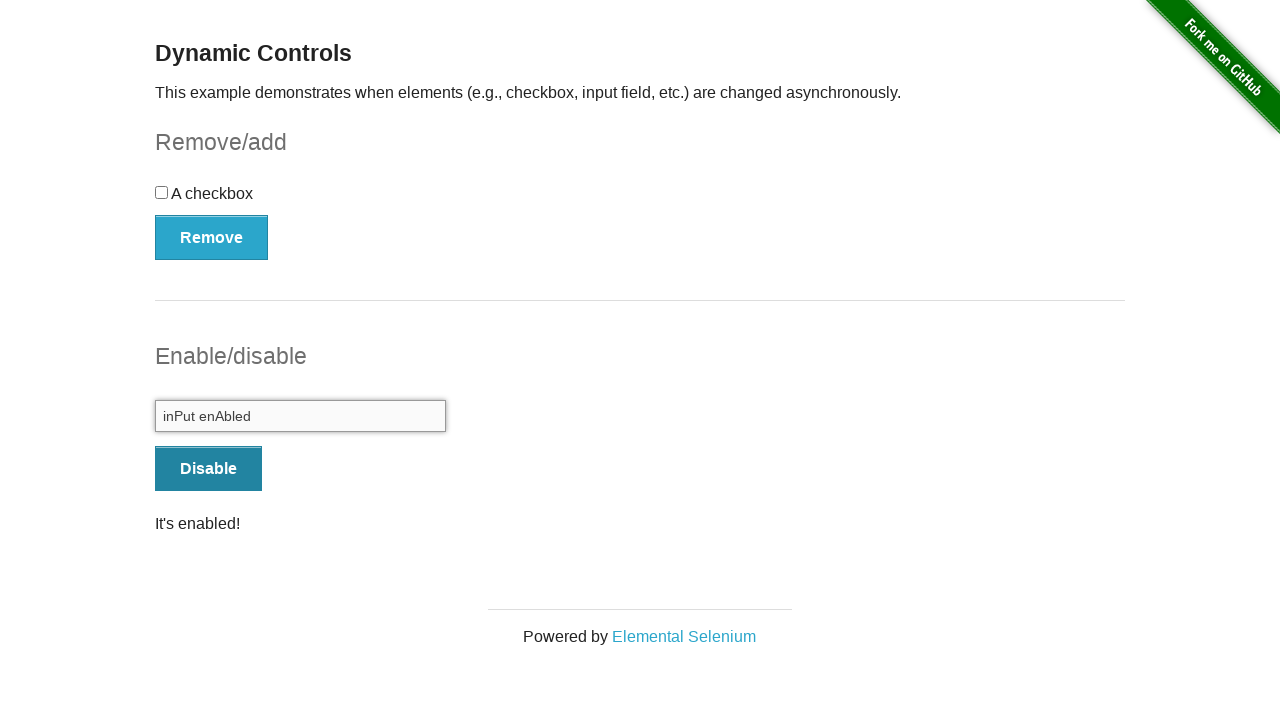